Navigates to Next.co.uk website, accepts cookies, clicks on the Home link, and verifies the Home Shop page is displayed

Starting URL: https://www.next.co.uk/

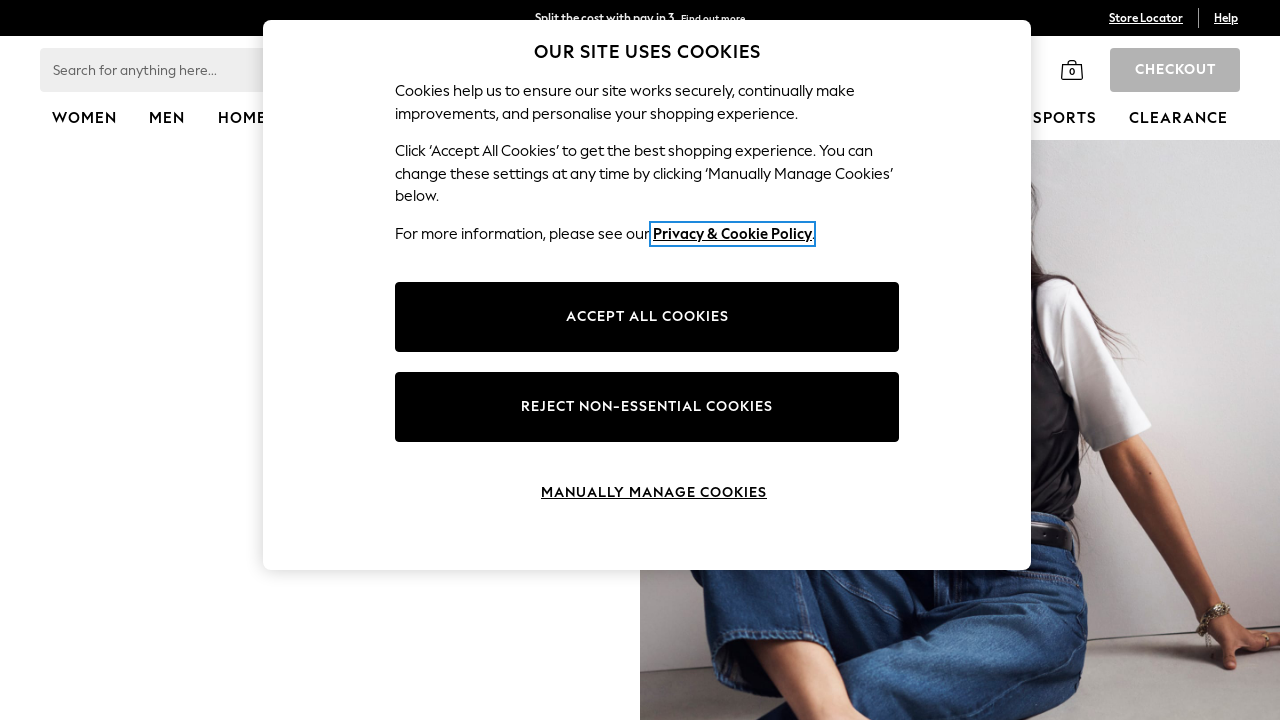

Clicked accept cookies button at (647, 317) on xpath=//button[@id='onetrust-accept-btn-handler']
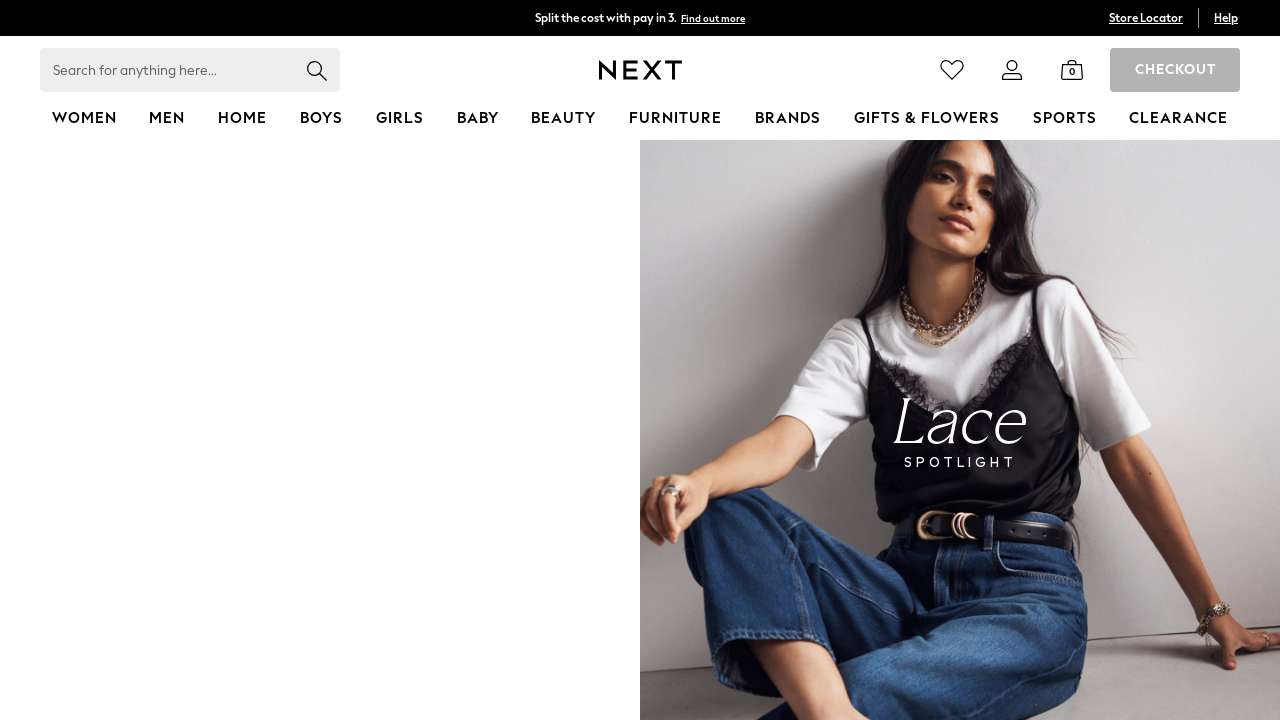

Clicked on Home link at (243, 118) on xpath=//div[.='home']
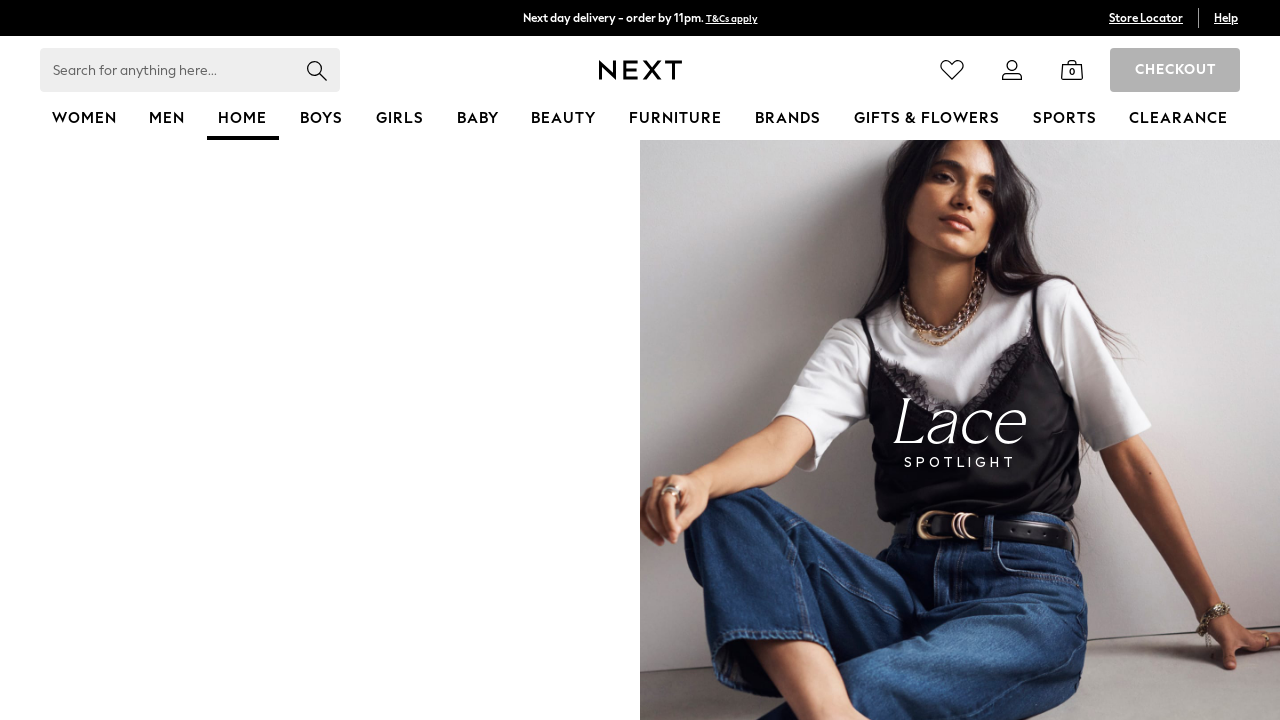

Verified Home Shop page is displayed
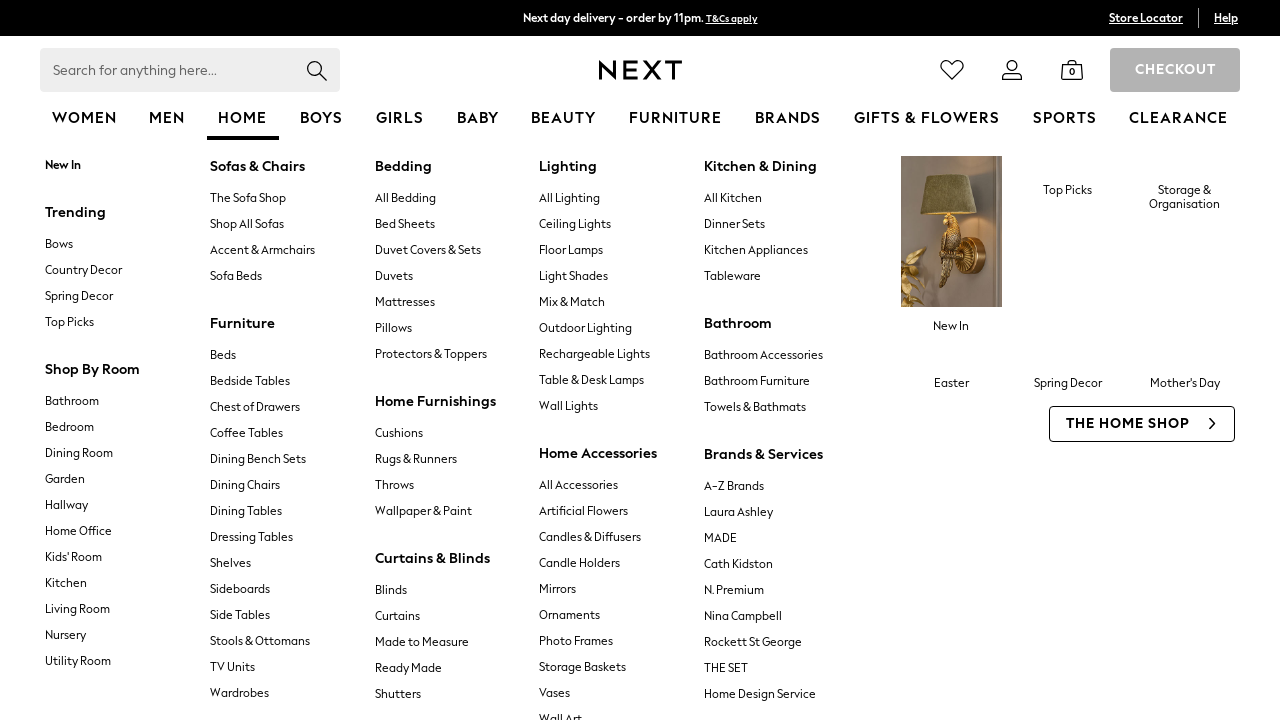

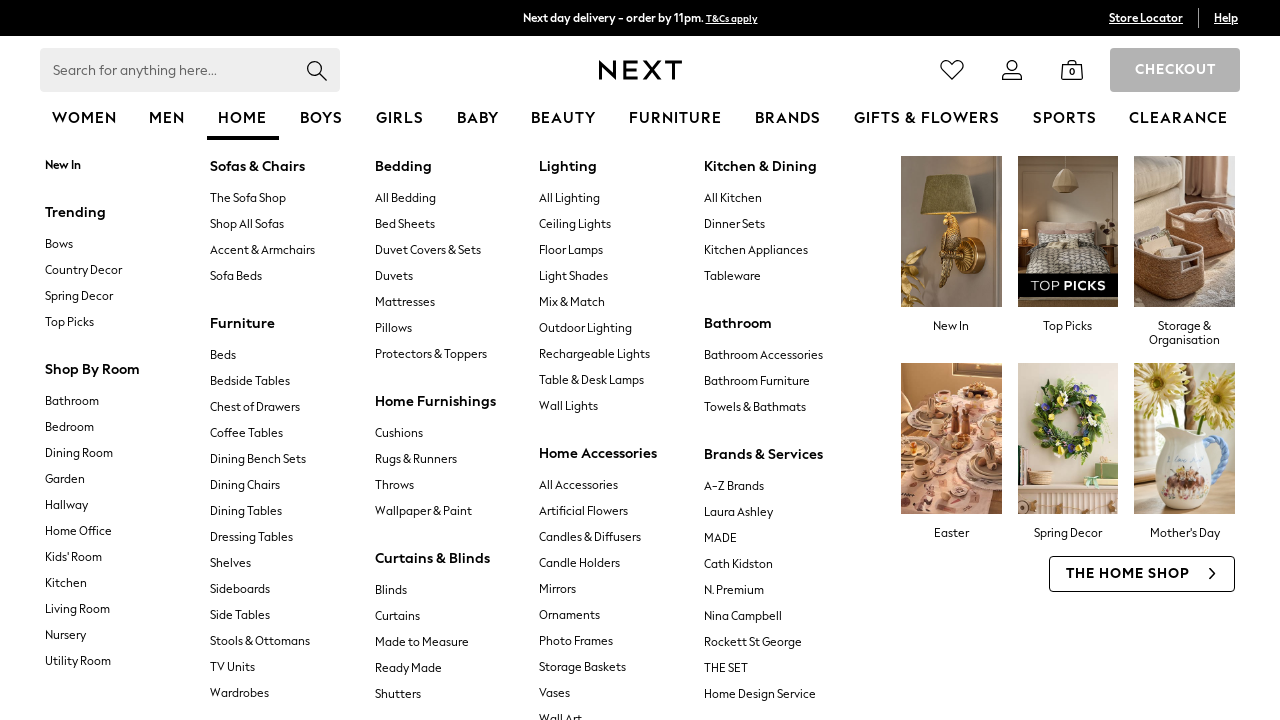